Tests drag and drop functionality on jQuery UI demo page by dragging an element from source to target within an iframe

Starting URL: http://jqueryui.com/droppable/

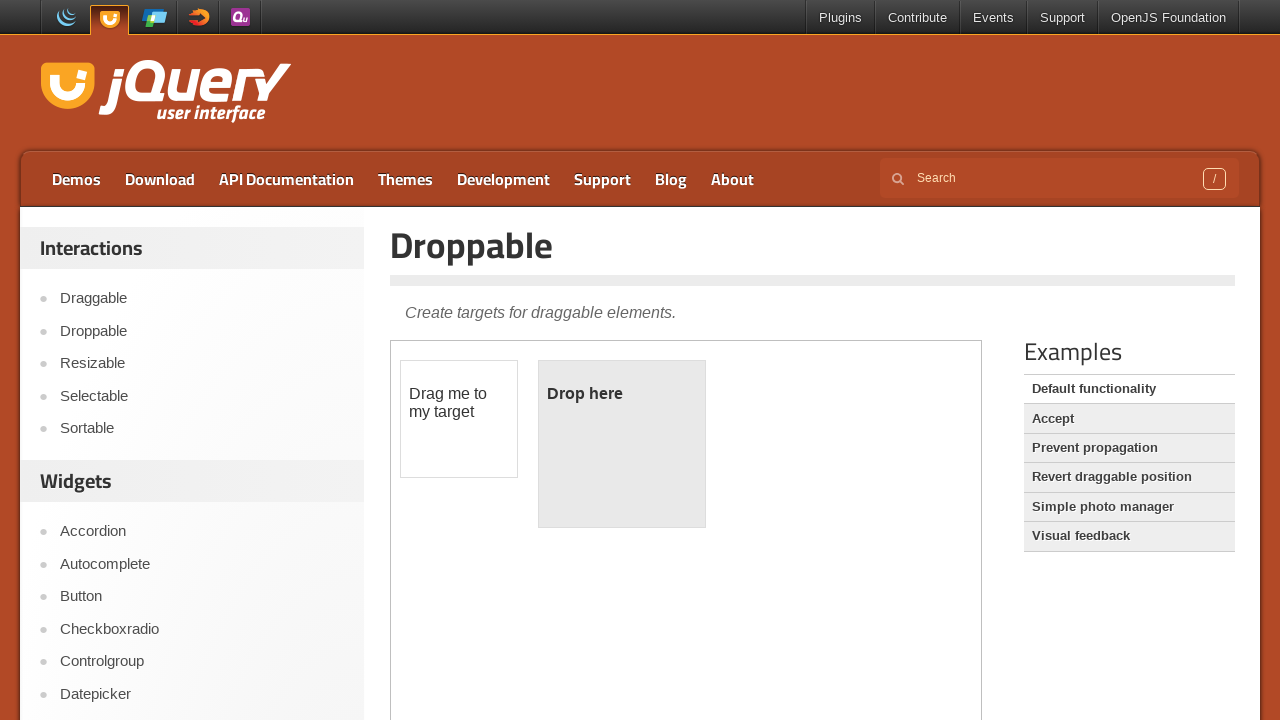

Located the demo iframe
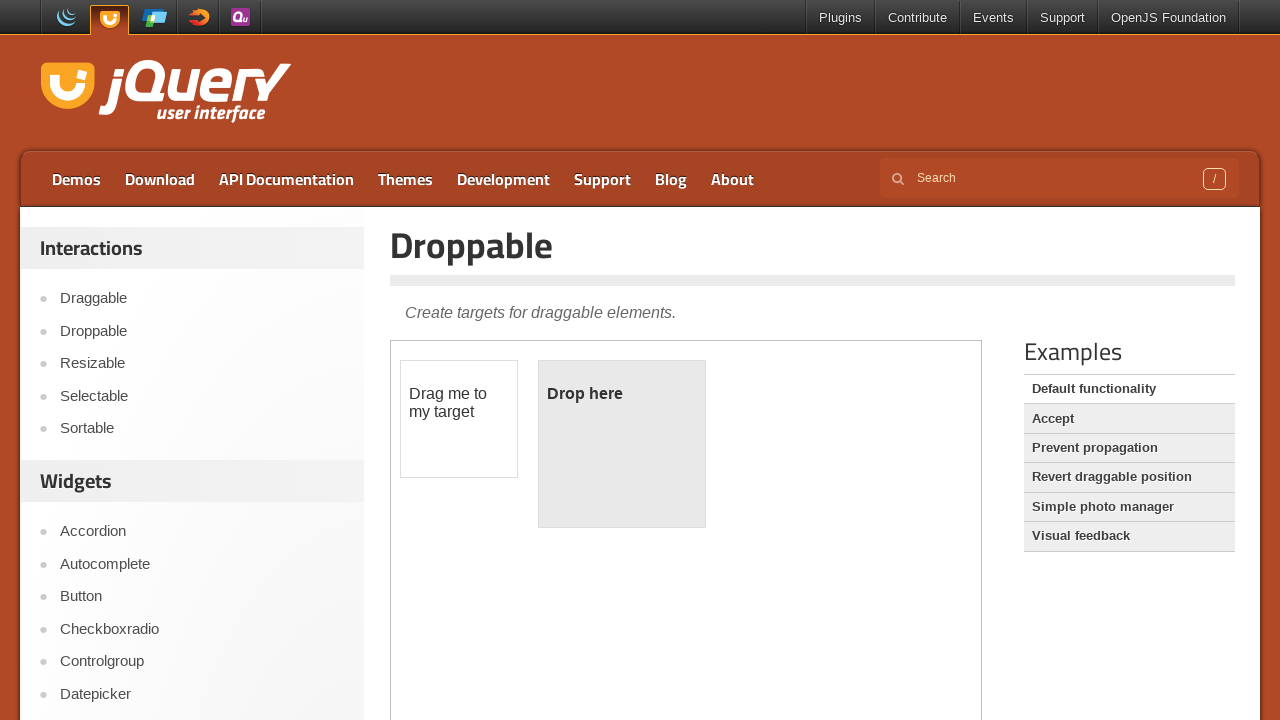

Located the draggable element with ID 'draggable'
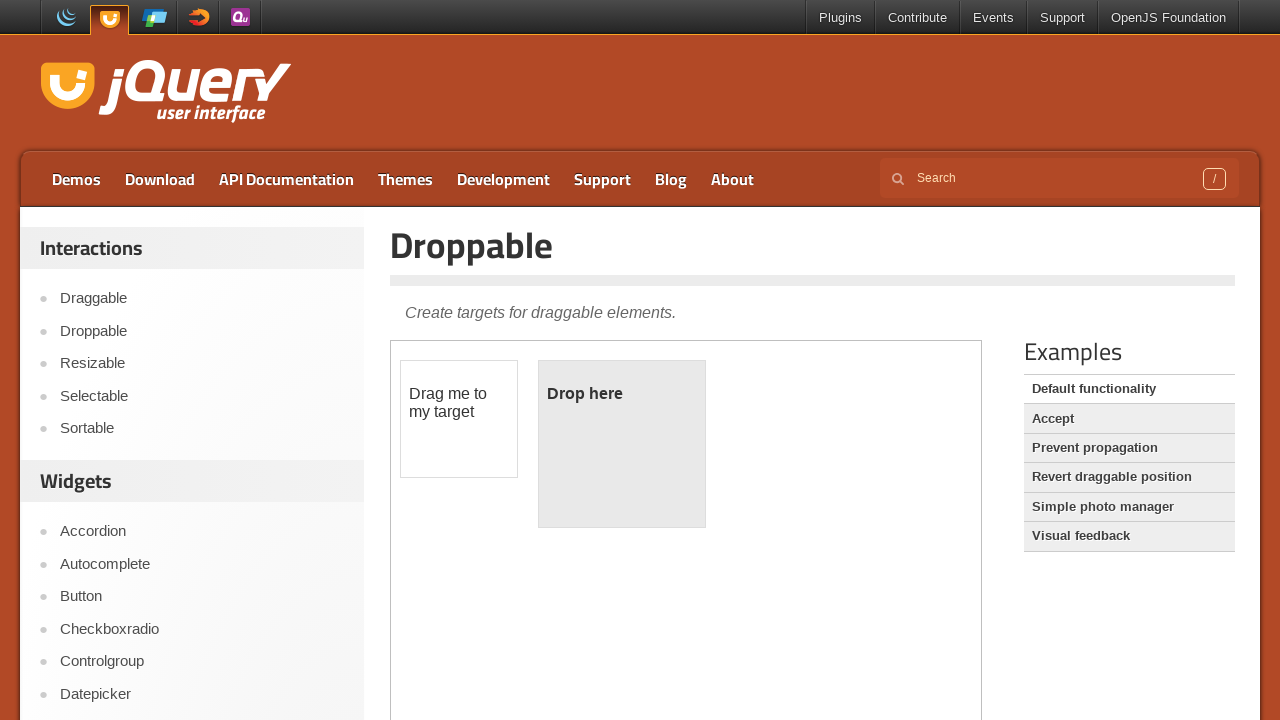

Located the droppable element with ID 'droppable'
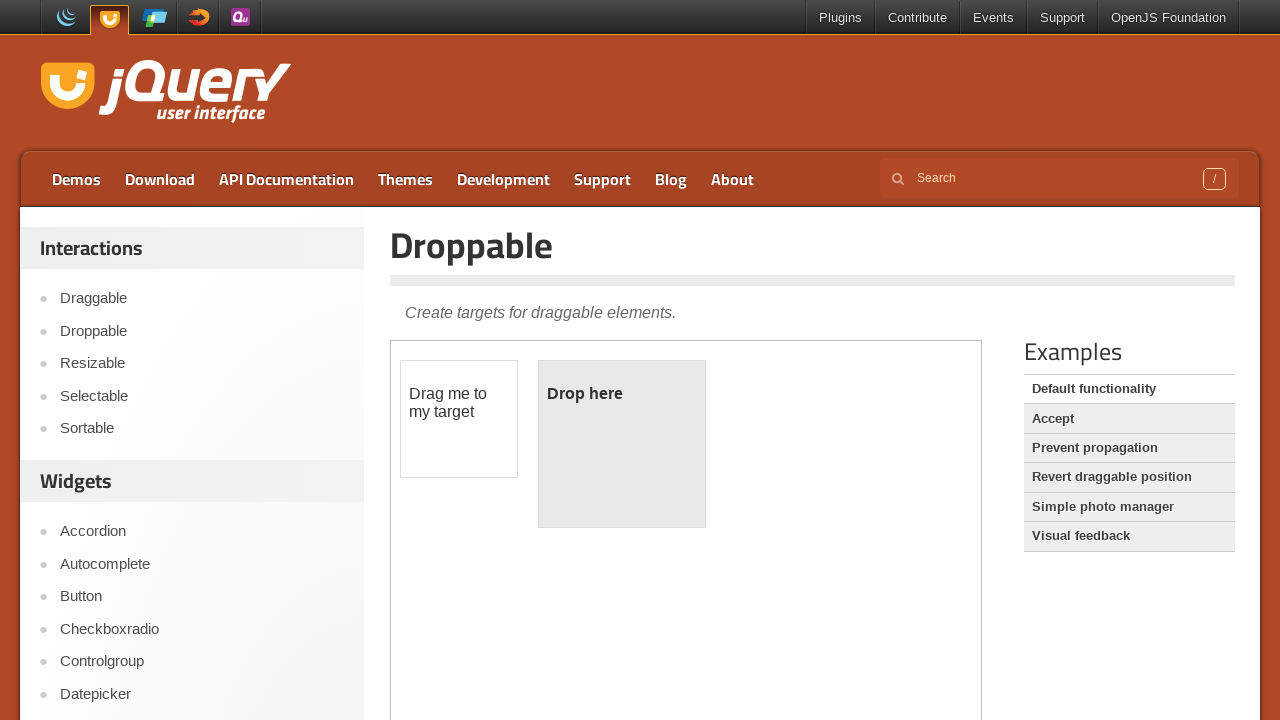

Dragged the draggable element to the droppable target at (622, 444)
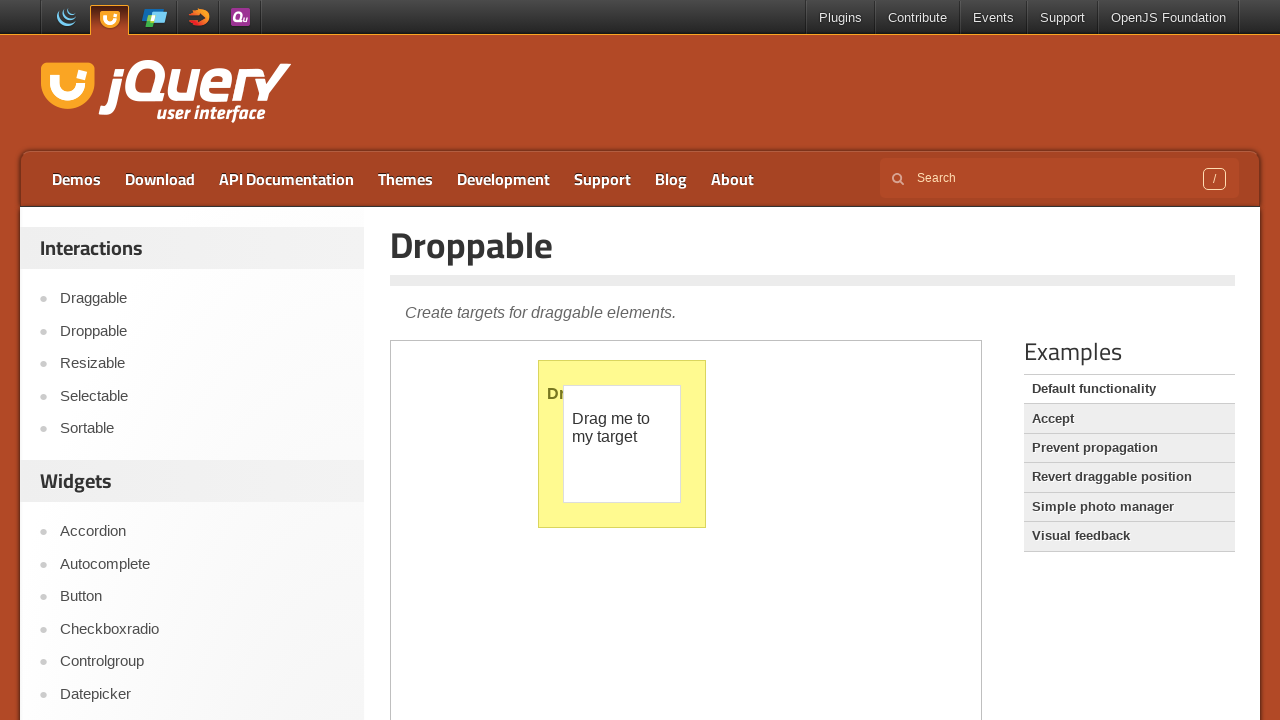

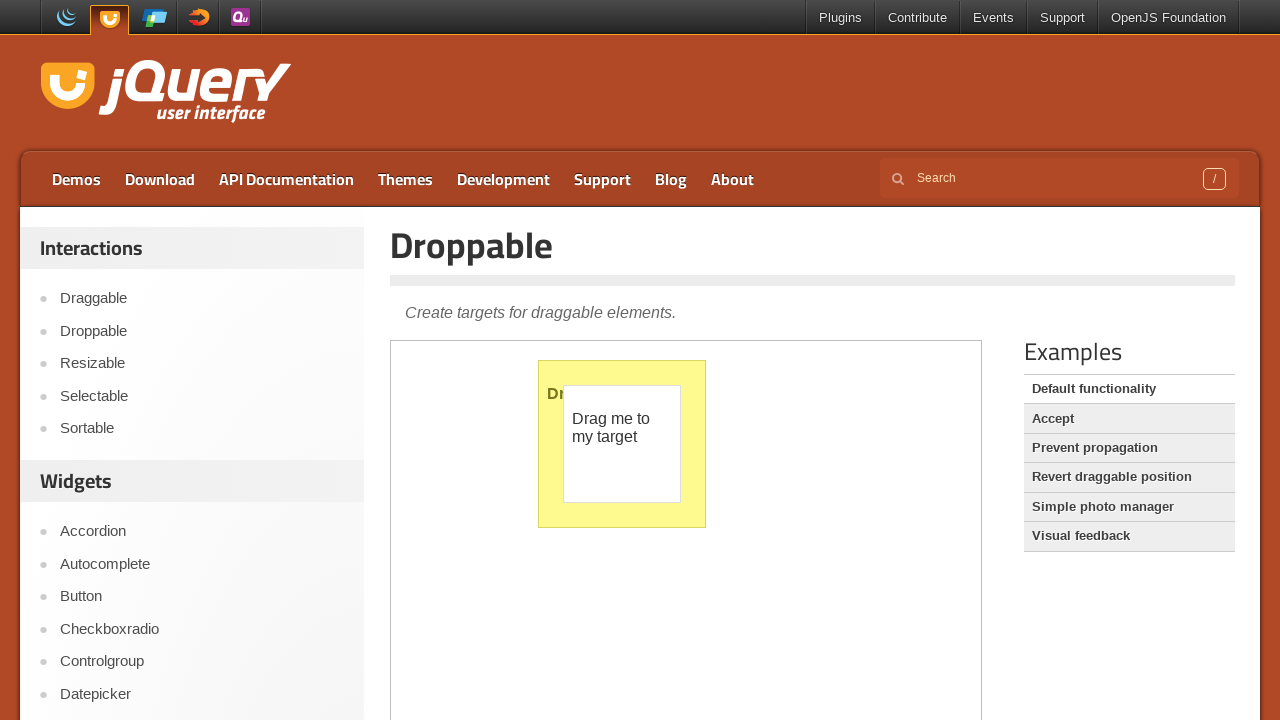